Tests the laminate calculator with larger room dimensions (12x9), different panel sizes, selecting vertical laying direction, and verifying calculation outputs.

Starting URL: https://masterskayapola.ru/kalkulyator/laminata.html

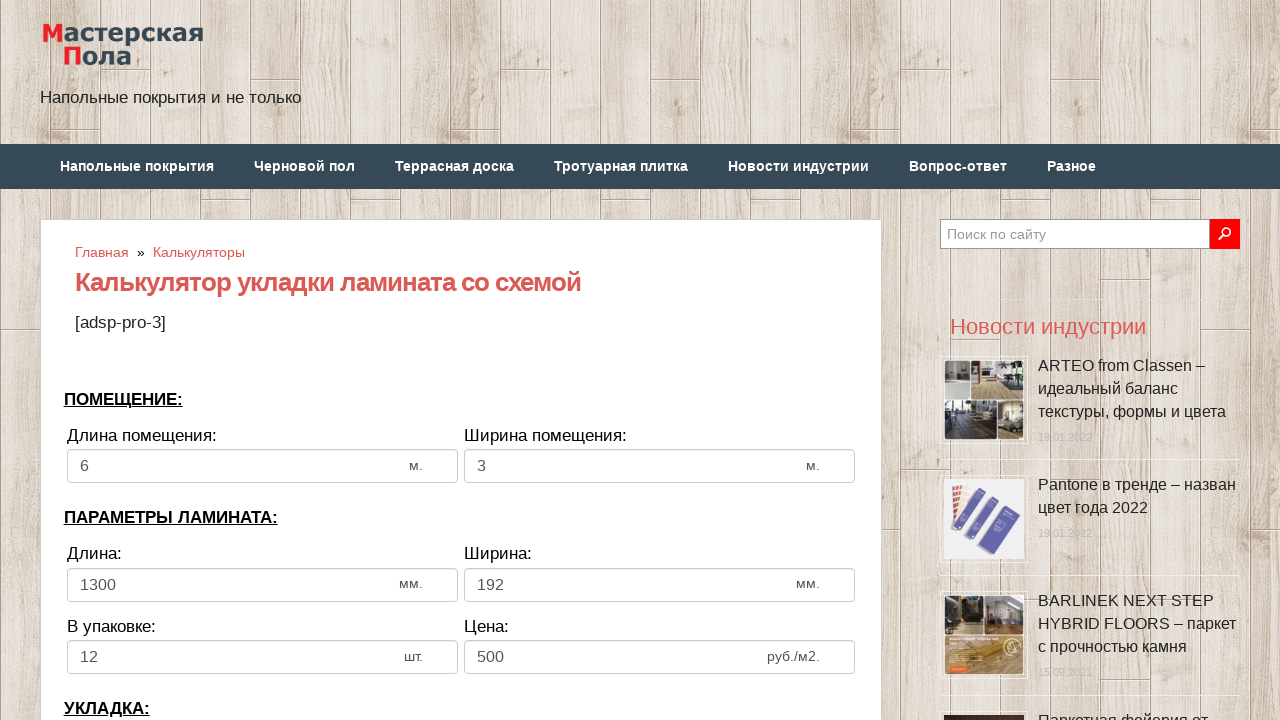

Filled room width field with '12' on input[name='calc_roomwidth']
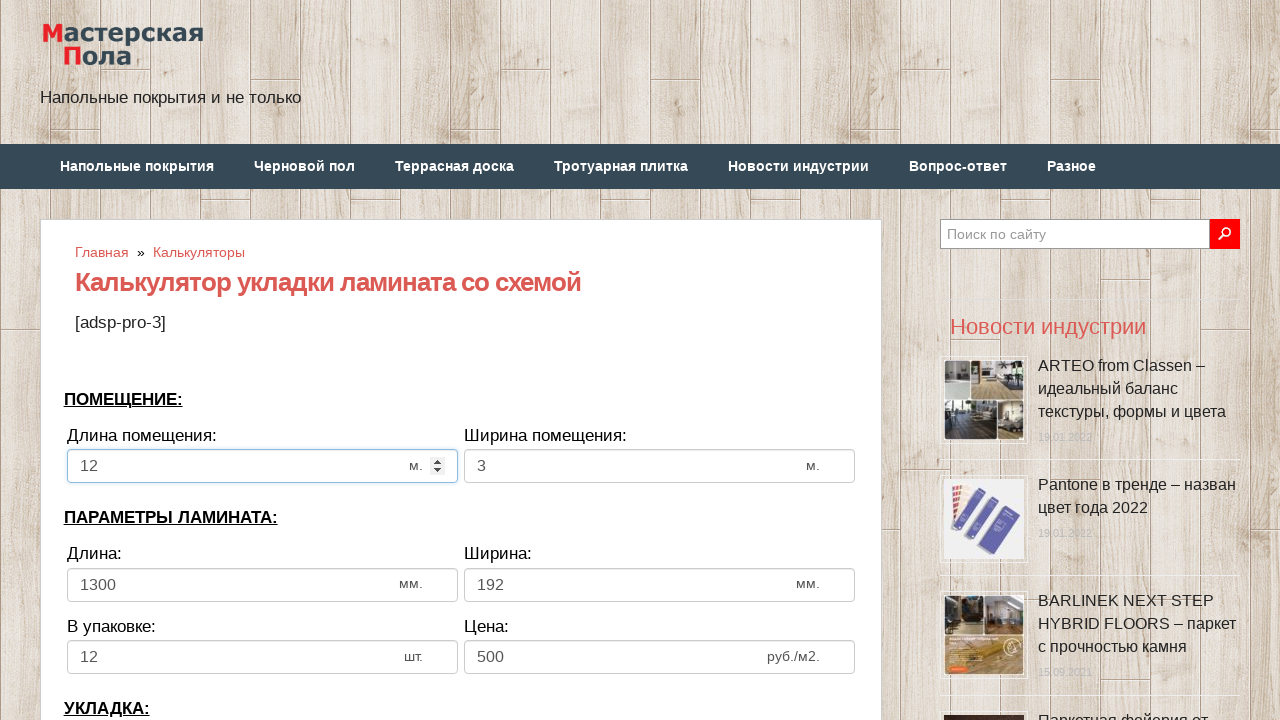

Filled room height field with '9' on input[name='calc_roomheight']
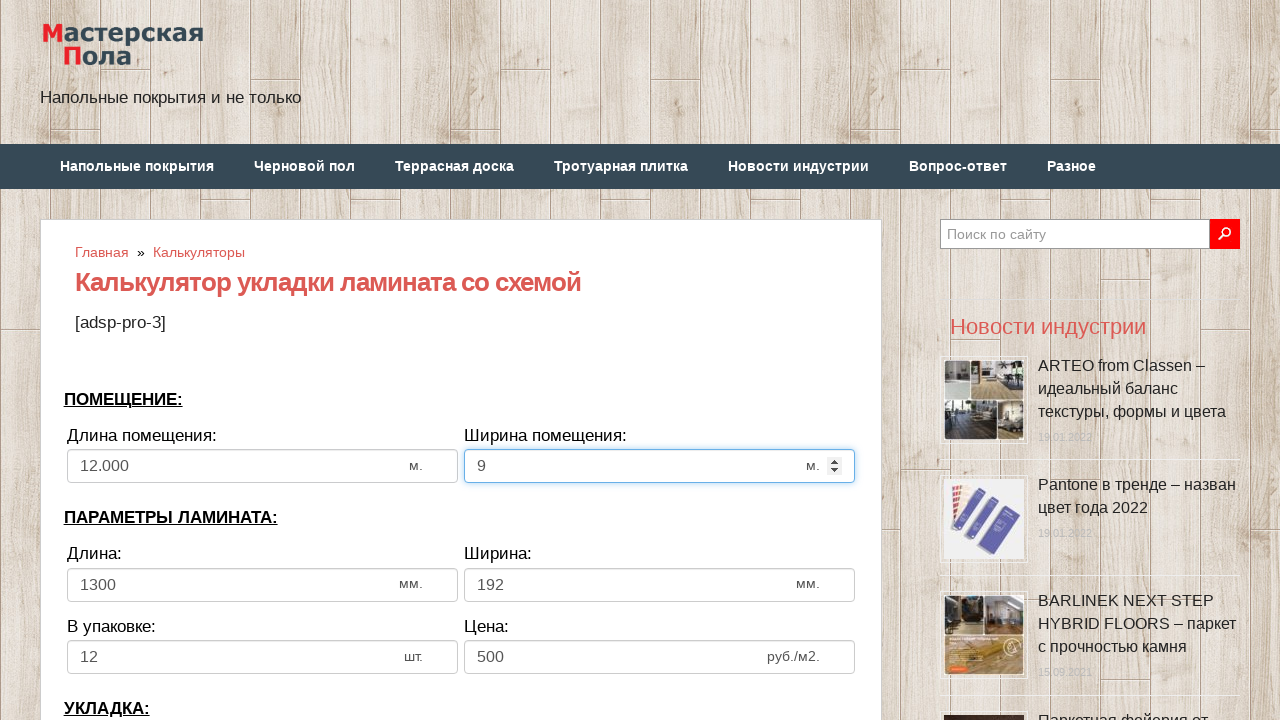

Filled laminate width field with '2100' on input[name='calc_lamwidth']
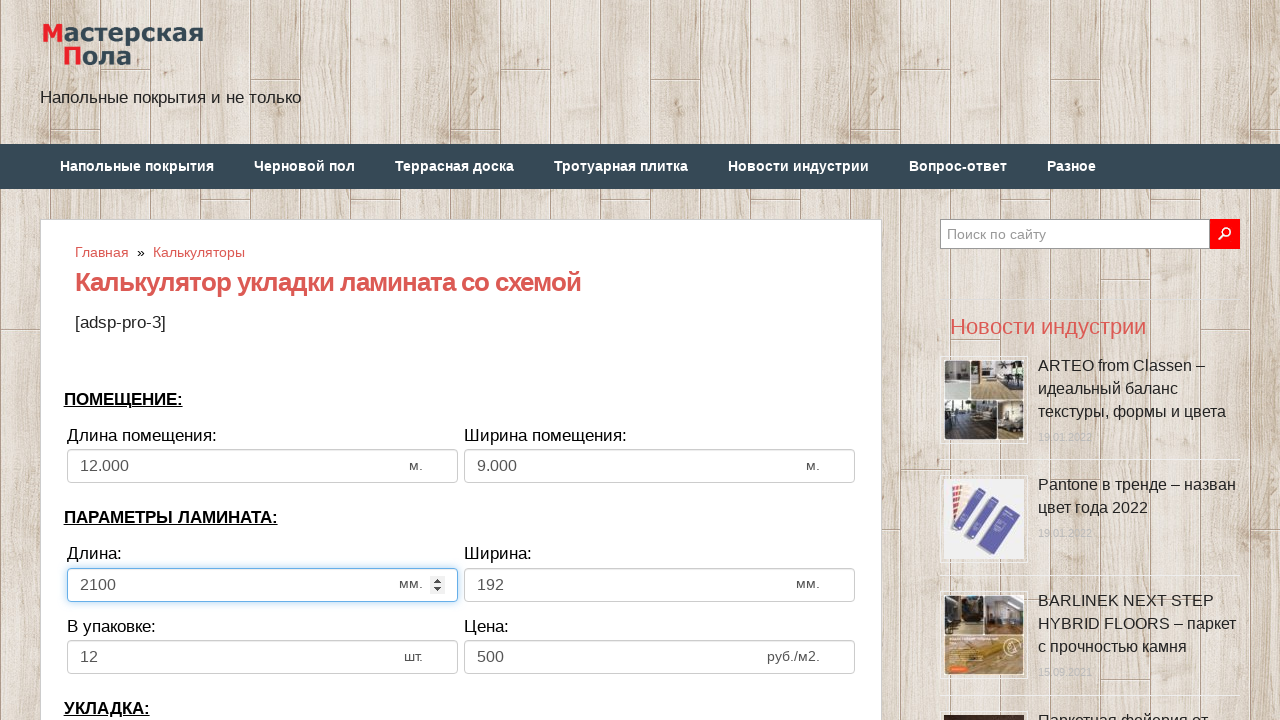

Filled laminate height field with '400' on input[name='calc_lamheight']
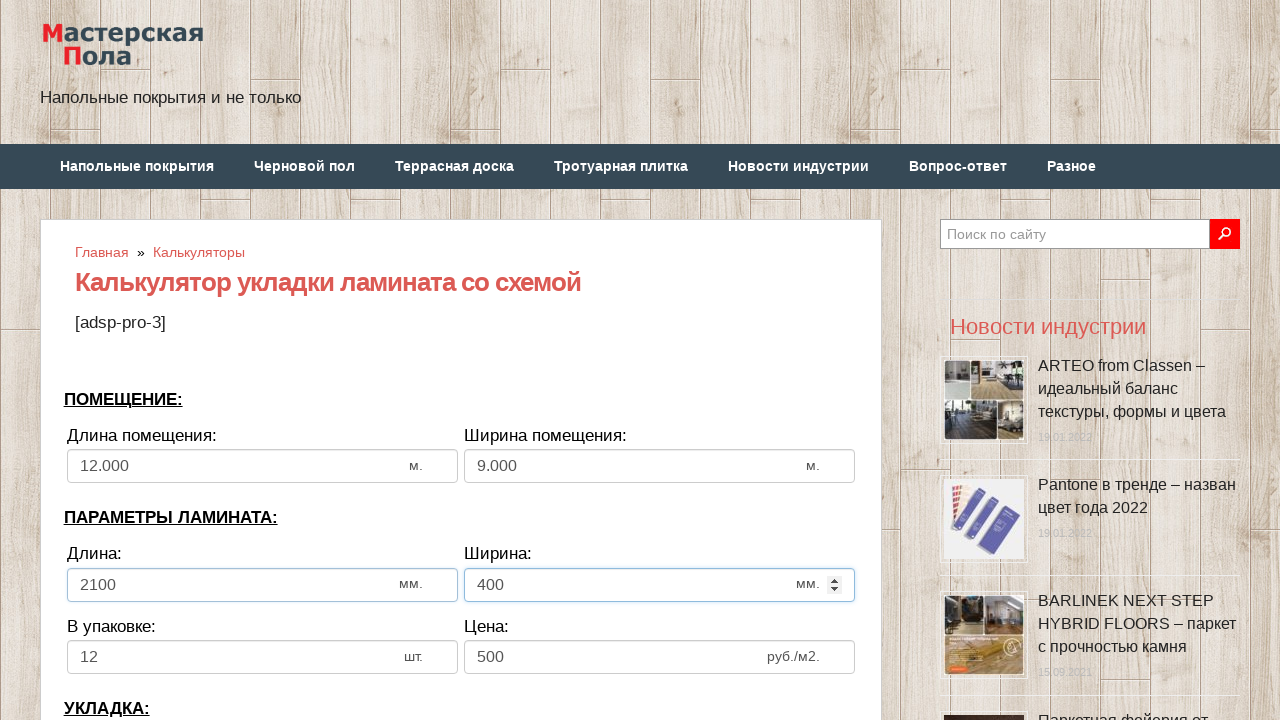

Filled panels per pack field with '10' on input[name='calc_inpack']
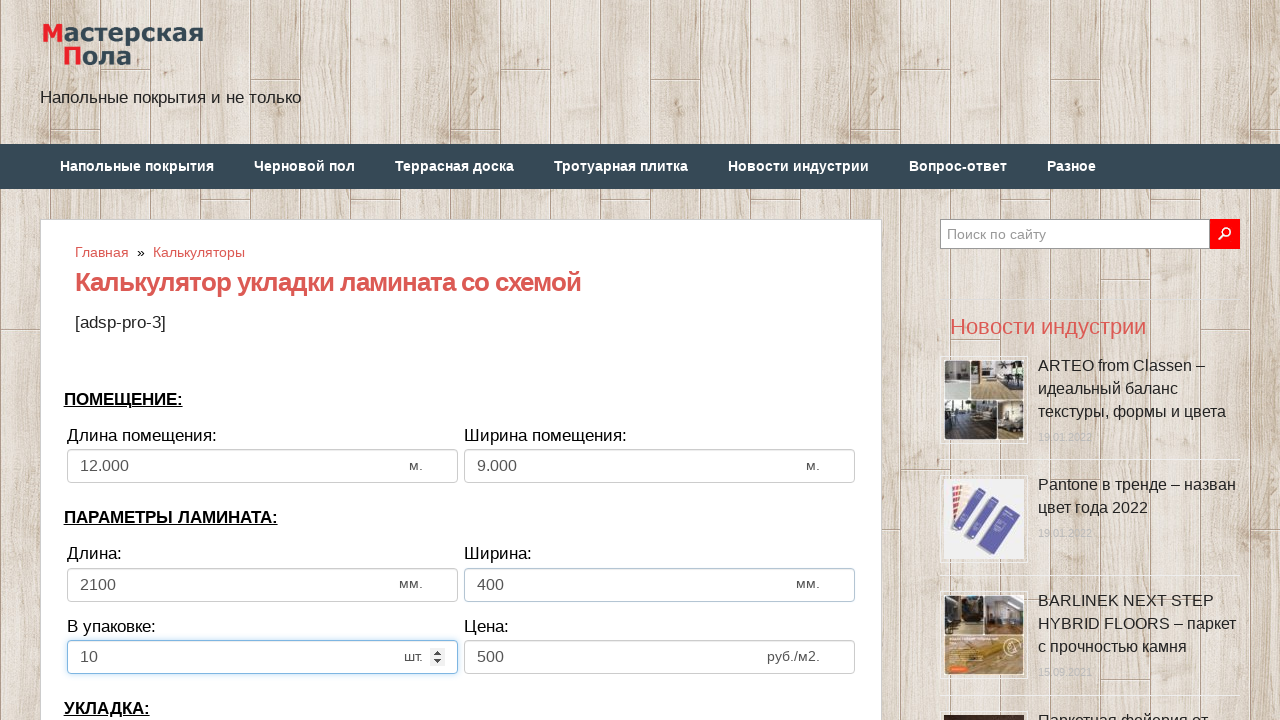

Filled price field with '230' on input[name='calc_price']
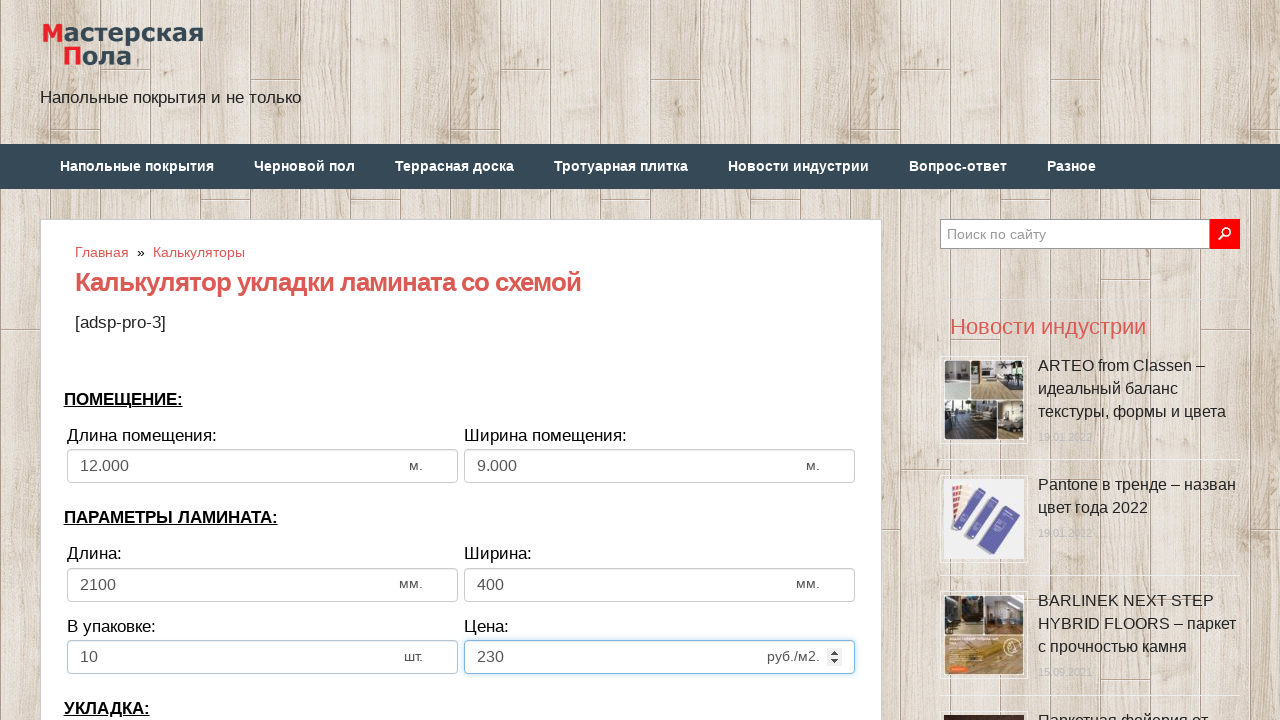

Selected vertical laying direction (tow) on select[name='calc_direct']
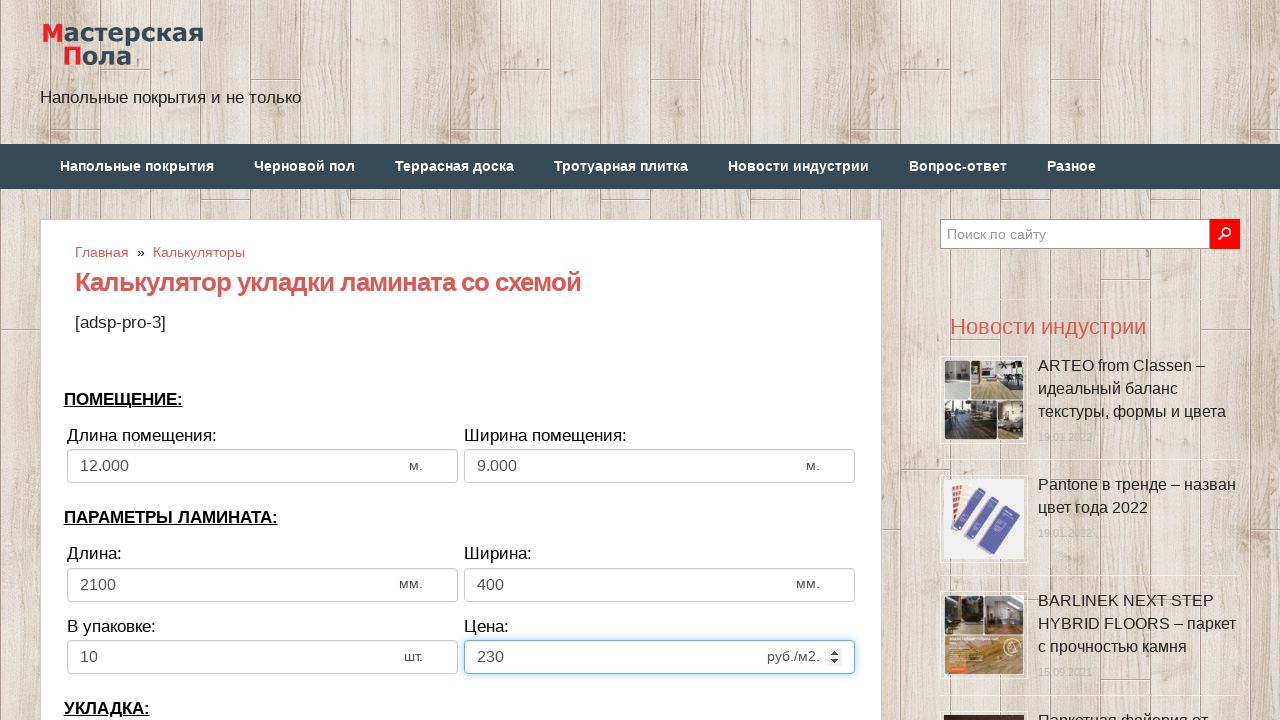

Filled bias/offset field with '1050' on input[name='calc_bias']
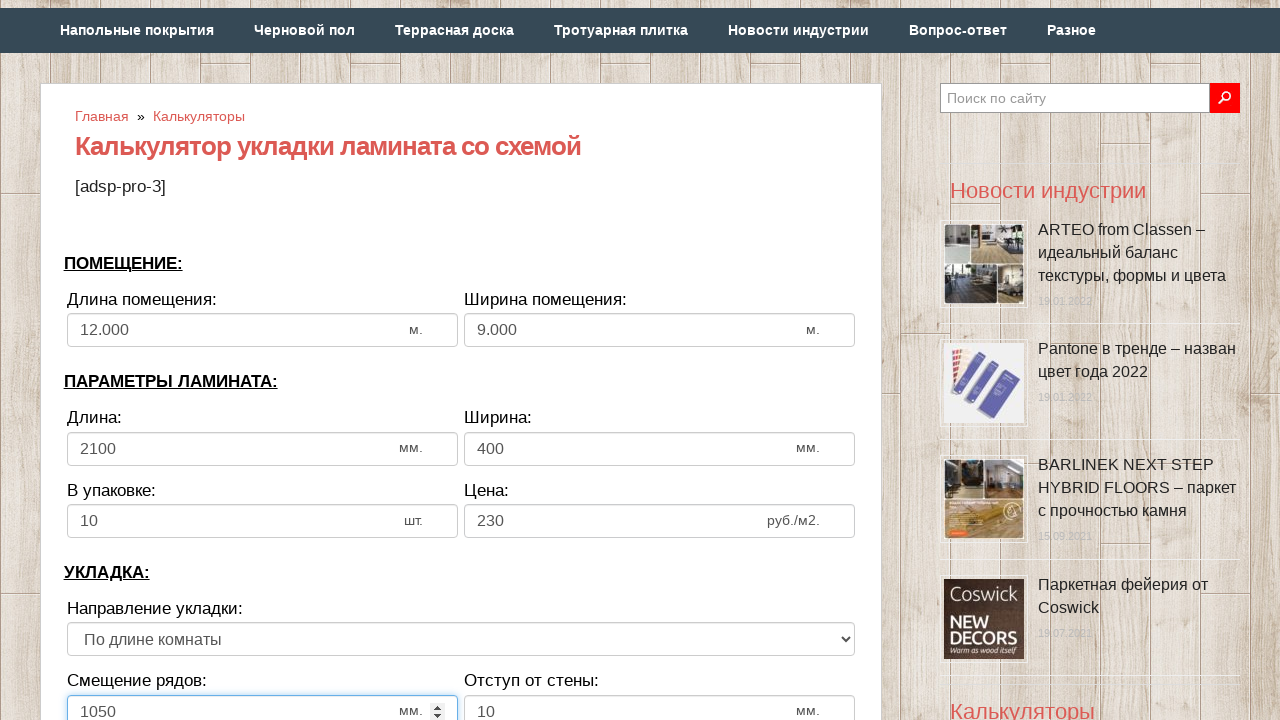

Filled wall distance field with '20' on input[name='calc_walldist']
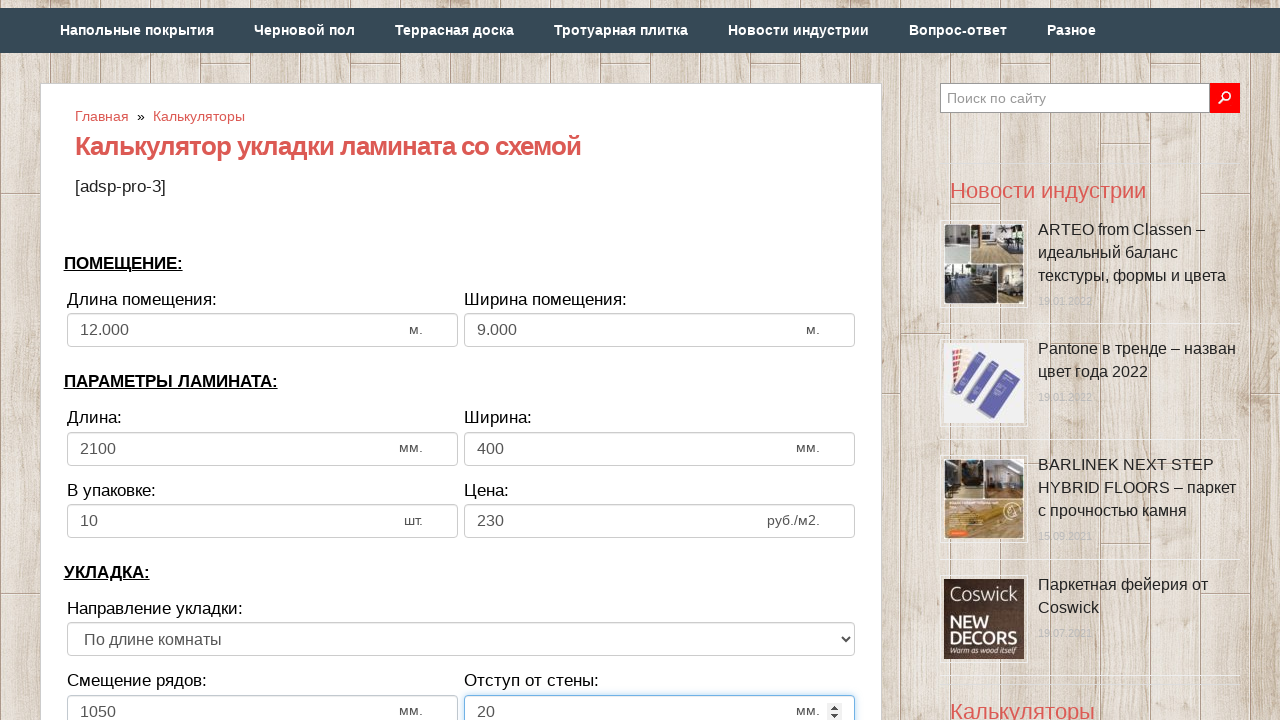

Clicked calculate button at (461, 361) on [value='Рассчитать']
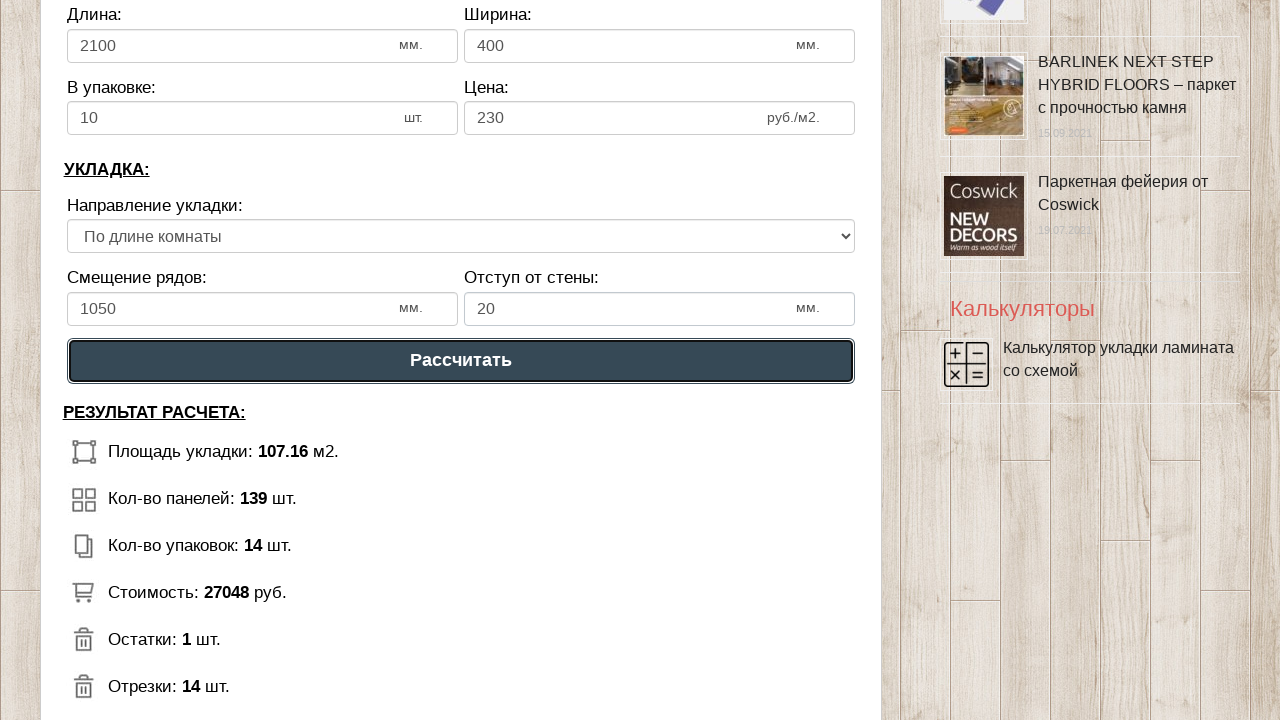

Calculation results loaded and displayed
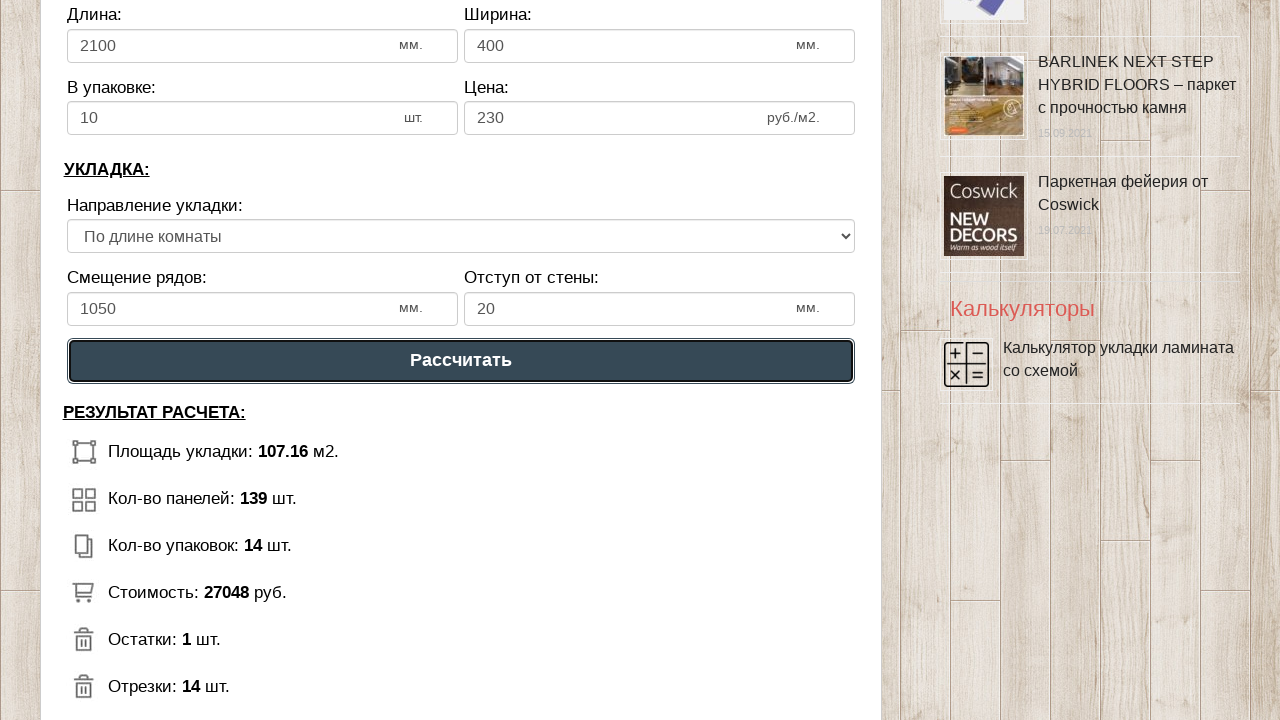

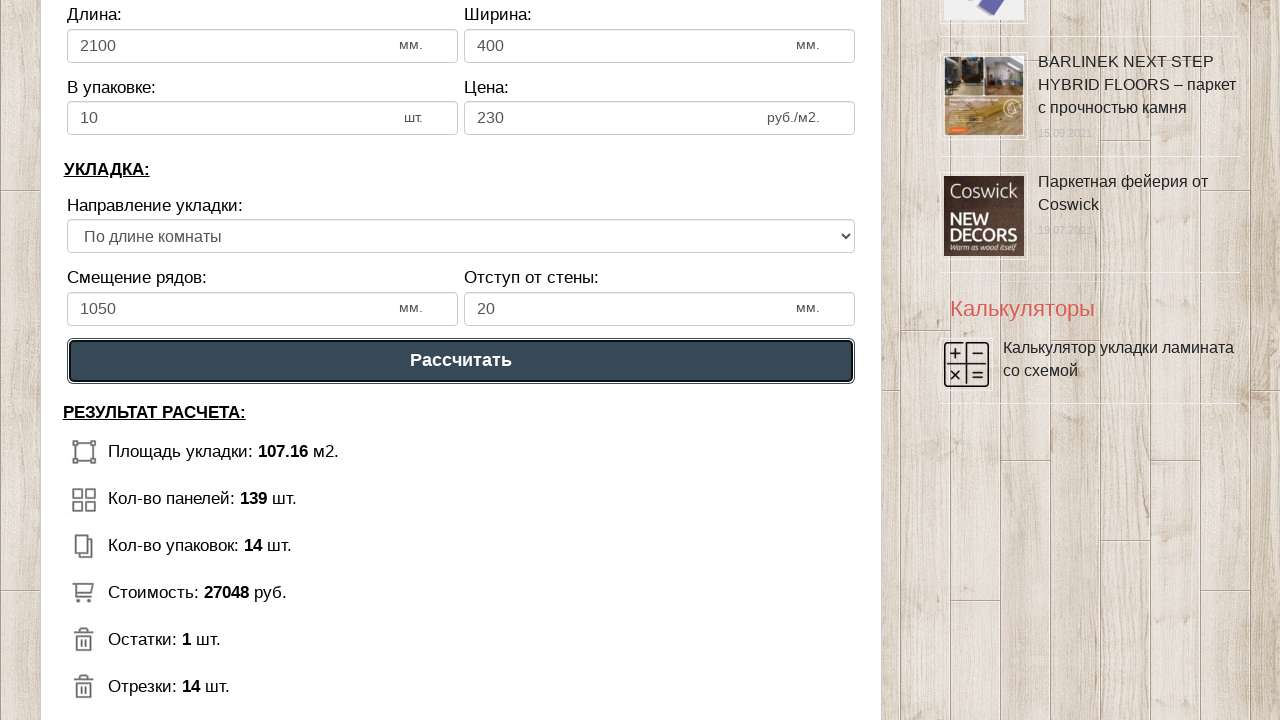